Tests that new items are appended to the bottom of the todo list by creating 3 items and verifying the count.

Starting URL: https://demo.playwright.dev/todomvc

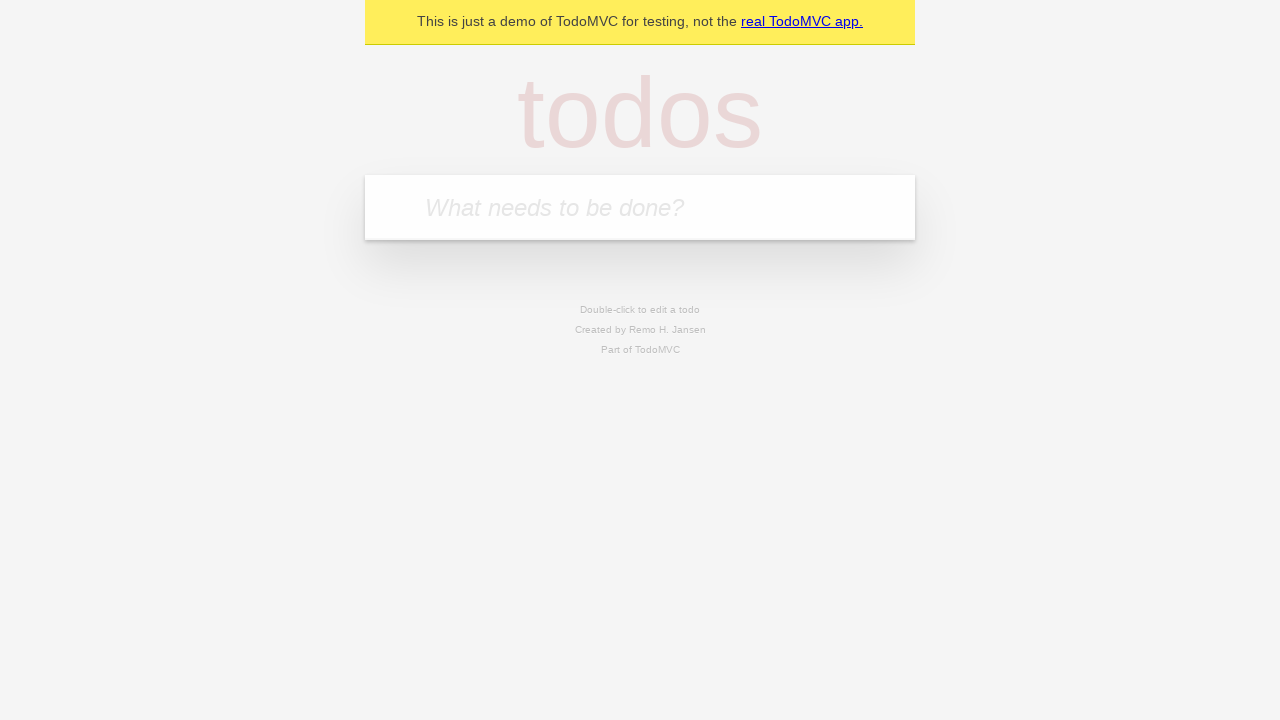

Filled todo input with 'buy some cheese' on internal:attr=[placeholder="What needs to be done?"i]
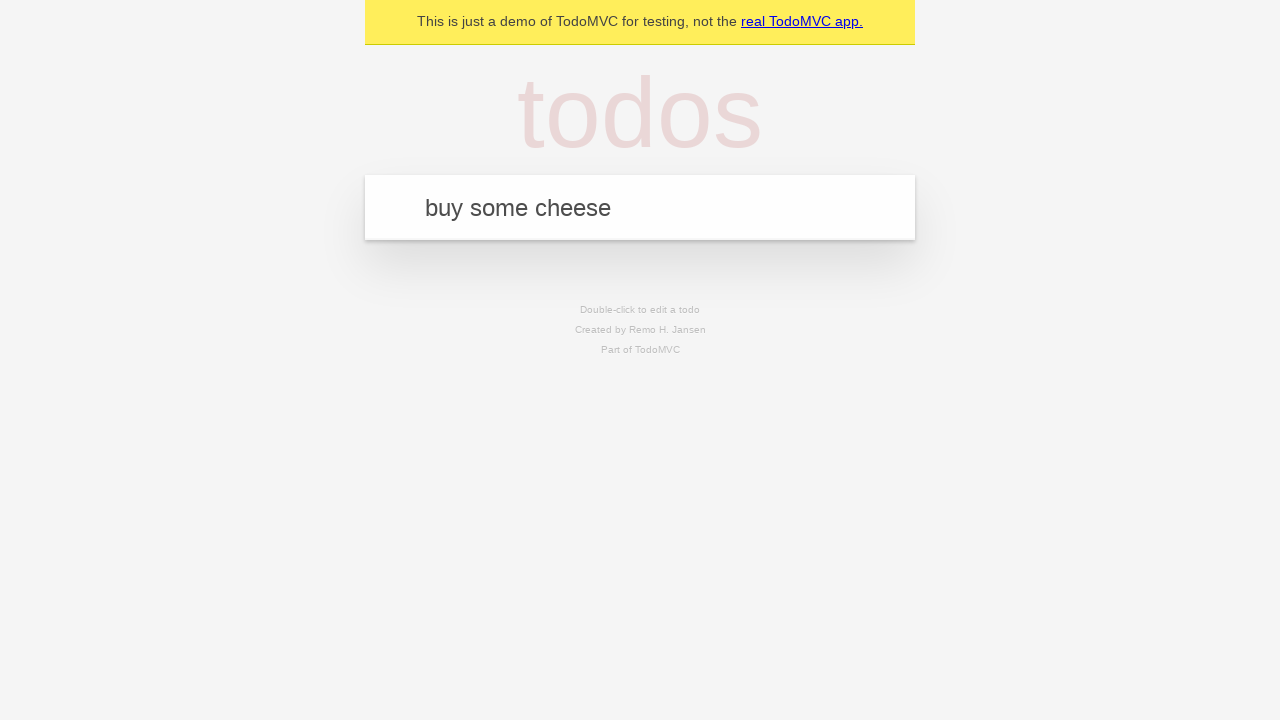

Pressed Enter to add first todo item on internal:attr=[placeholder="What needs to be done?"i]
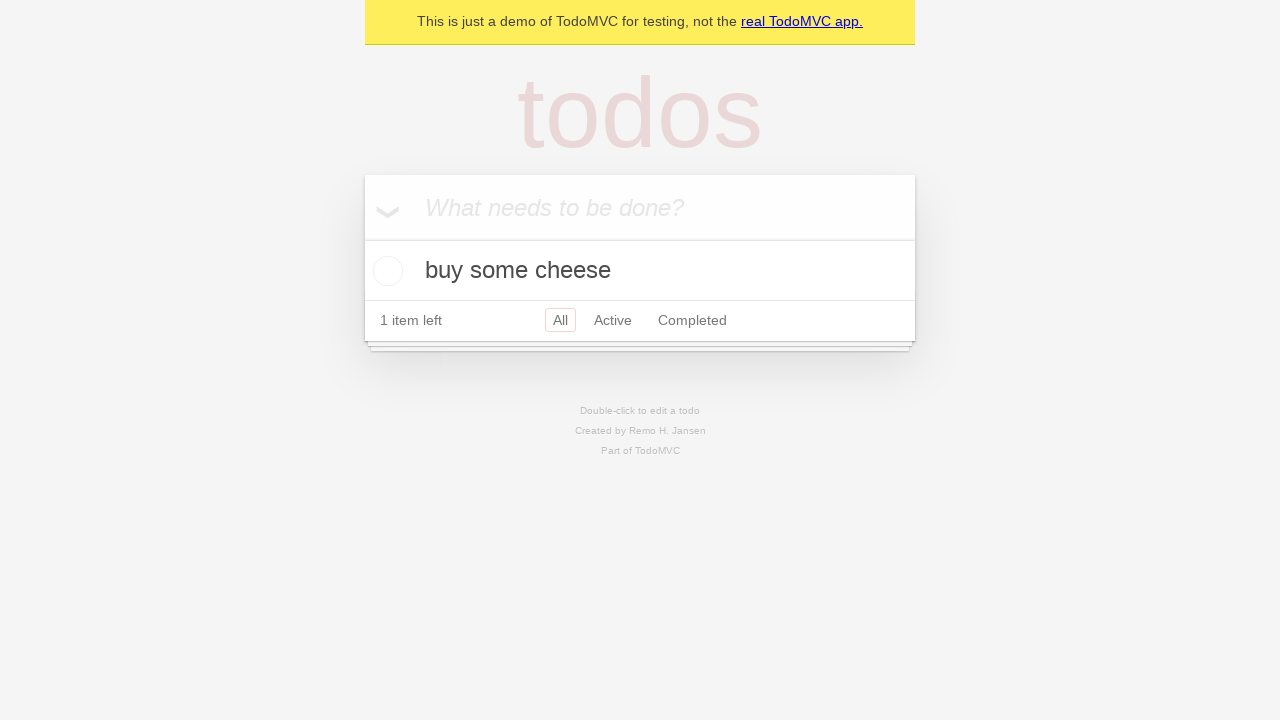

Filled todo input with 'feed the cat' on internal:attr=[placeholder="What needs to be done?"i]
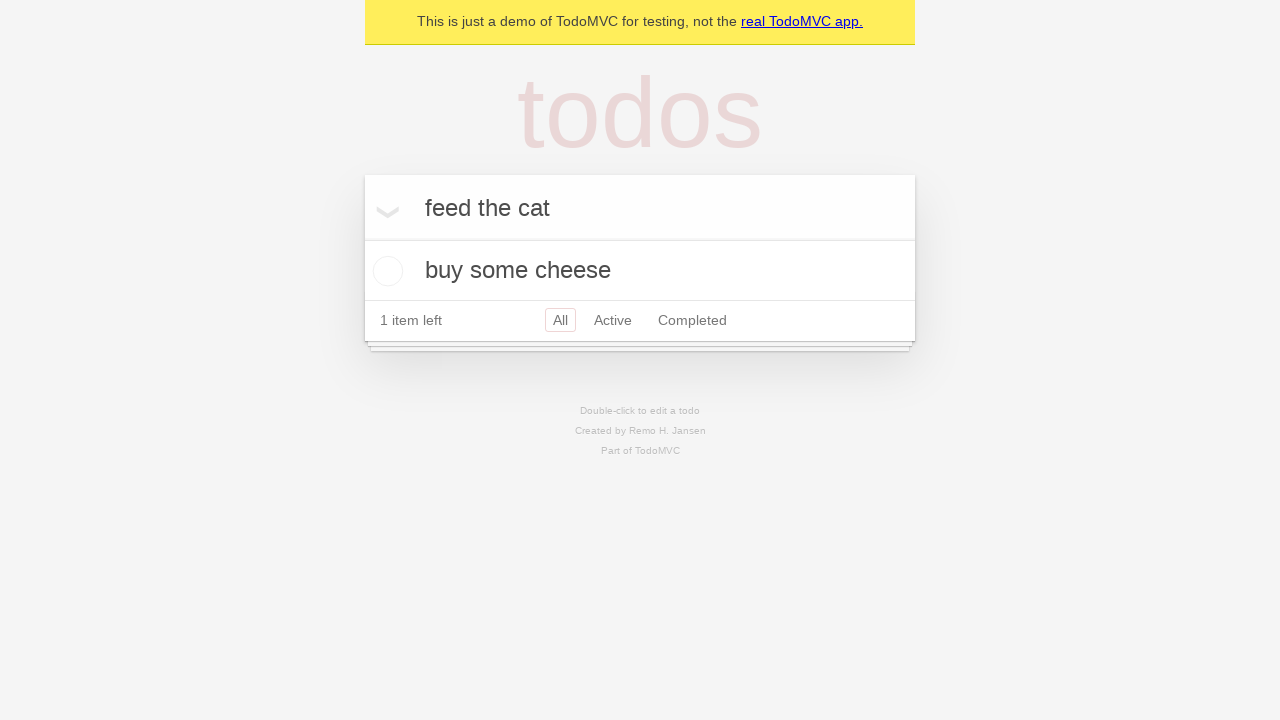

Pressed Enter to add second todo item on internal:attr=[placeholder="What needs to be done?"i]
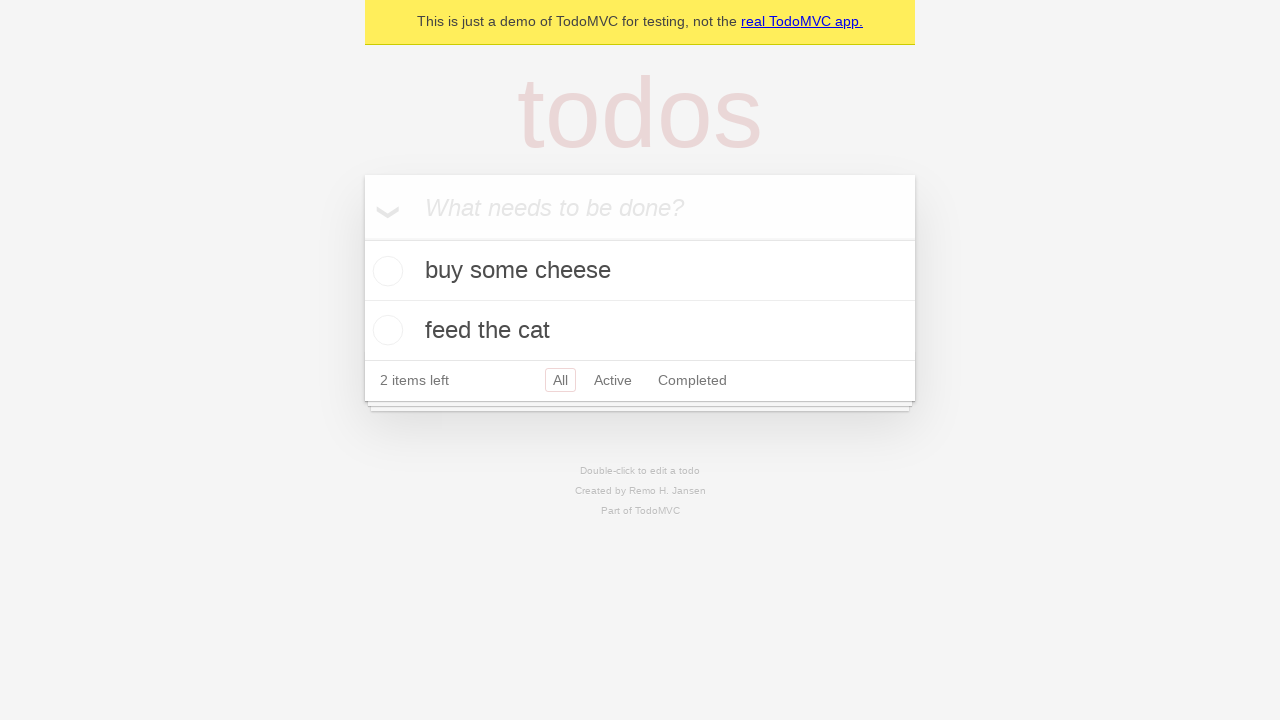

Filled todo input with 'book a doctors appointment' on internal:attr=[placeholder="What needs to be done?"i]
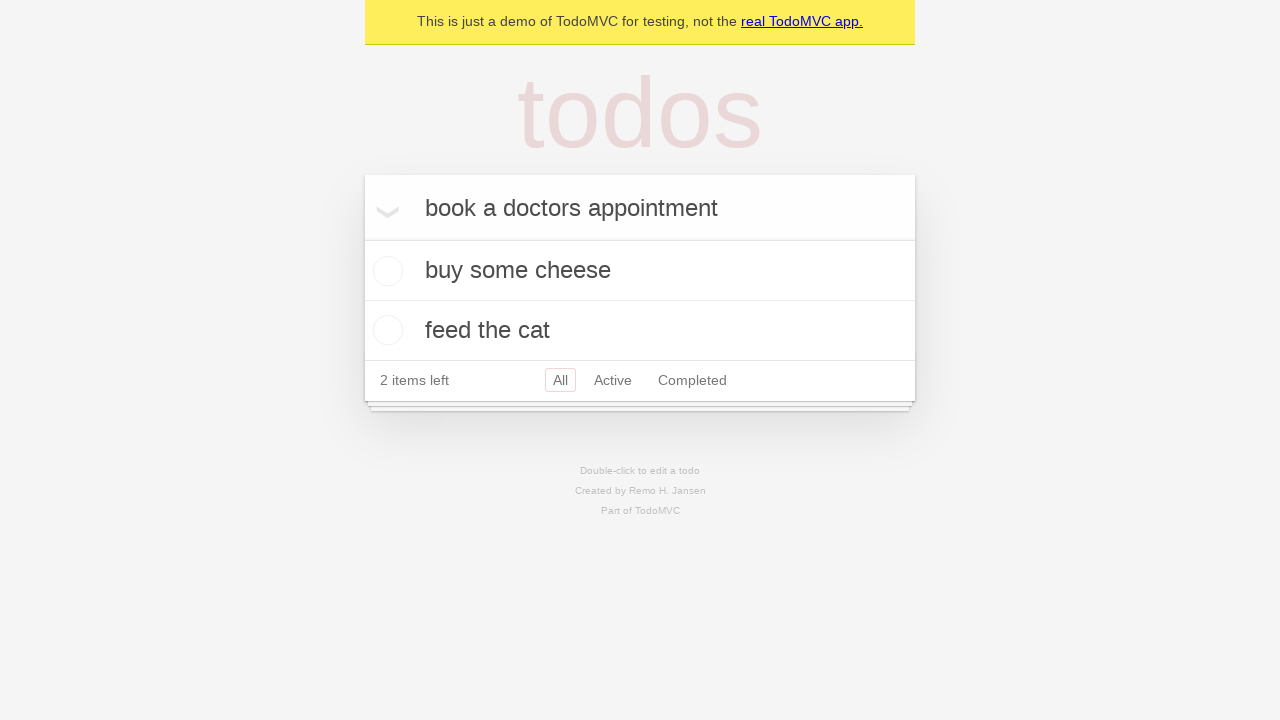

Pressed Enter to add third todo item on internal:attr=[placeholder="What needs to be done?"i]
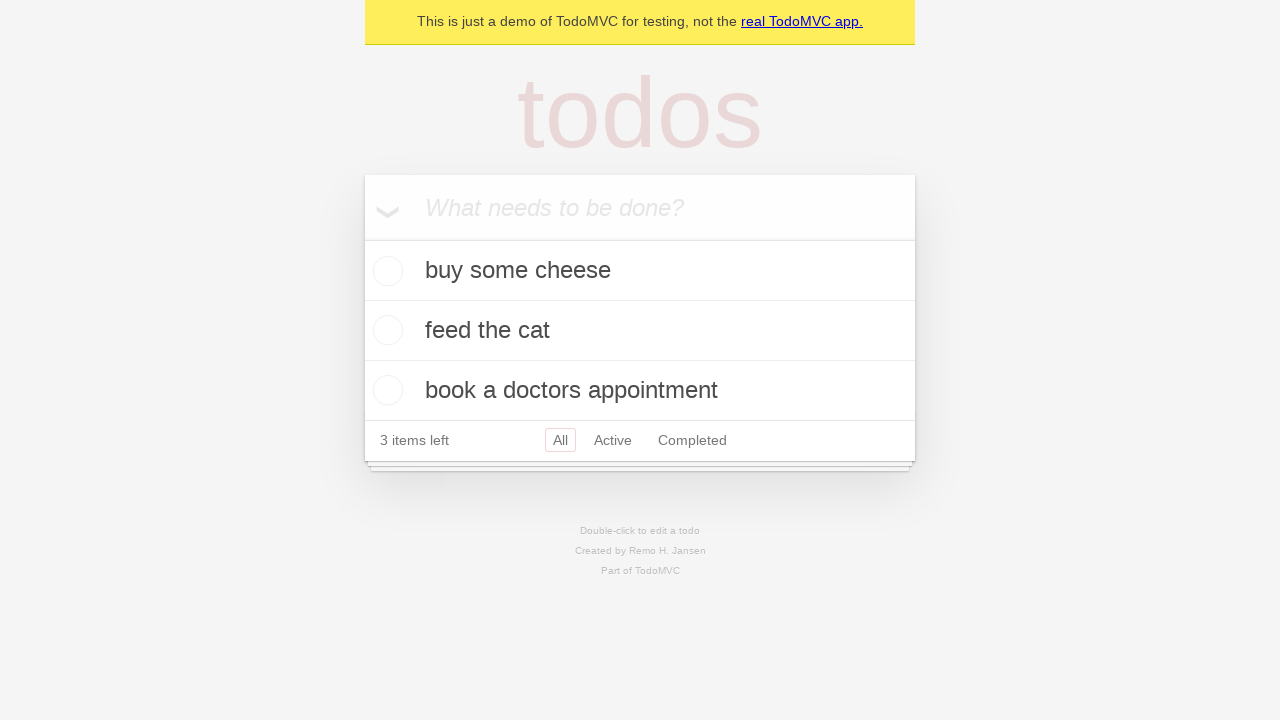

Waited for todo count element to appear - all 3 items have been added to the list
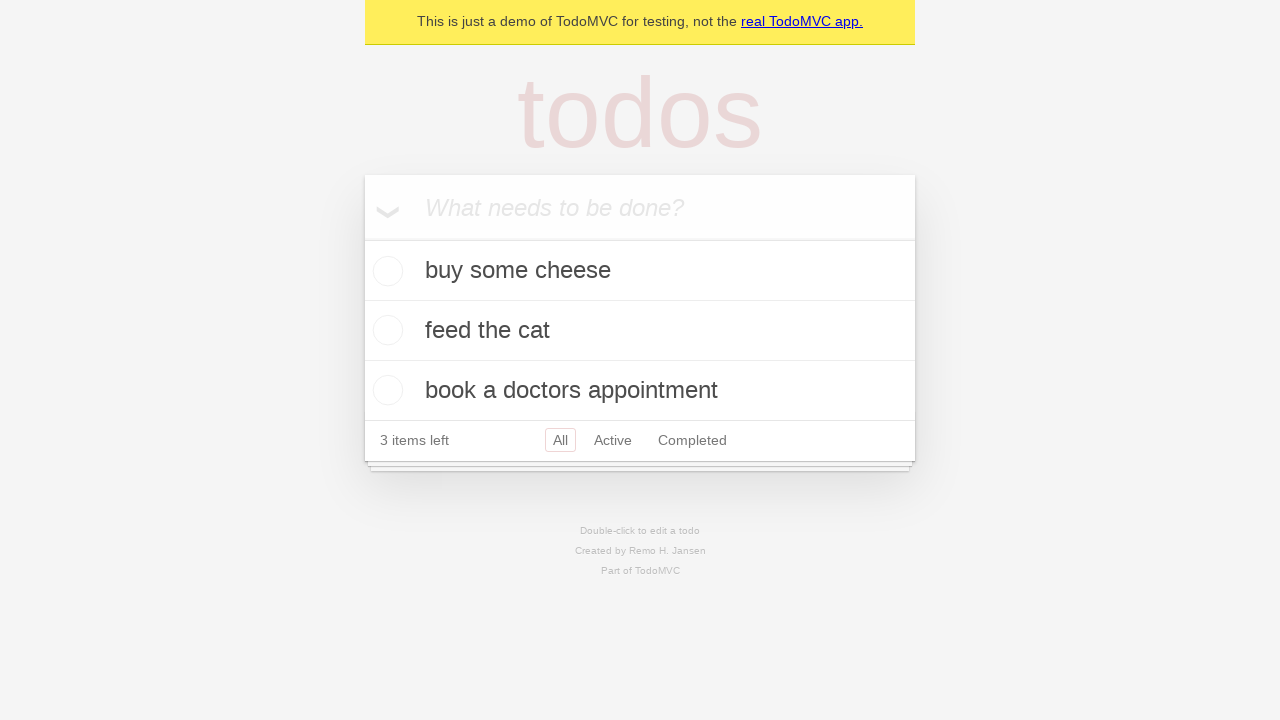

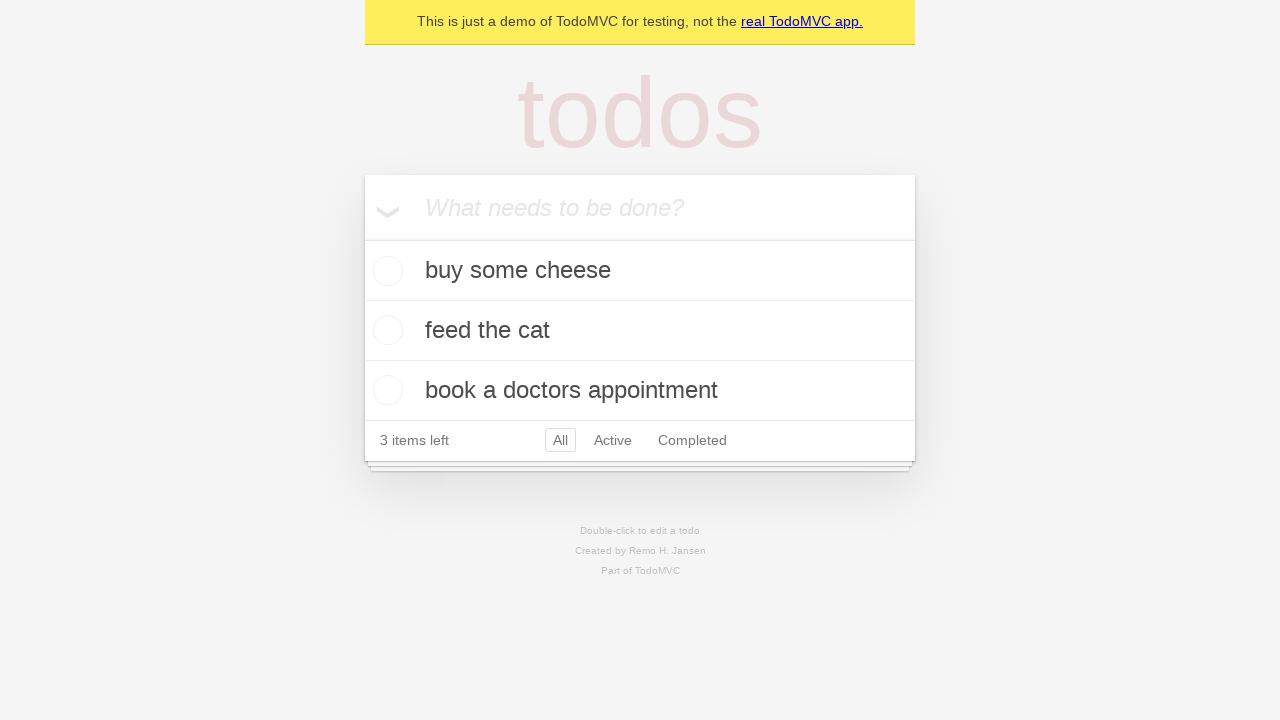